Navigates to a live timing page and waits for the content to load

Starting URL: https://www.supertaikyu.live/timings/

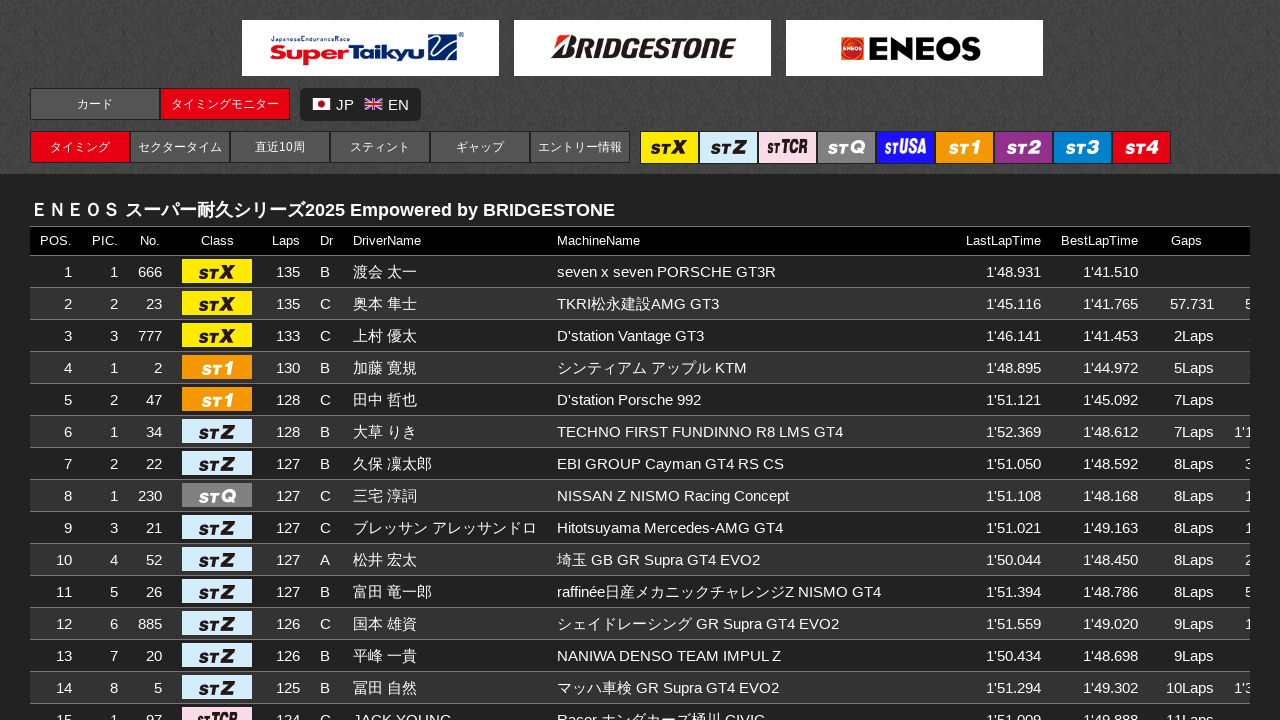

Navigated to live timing page
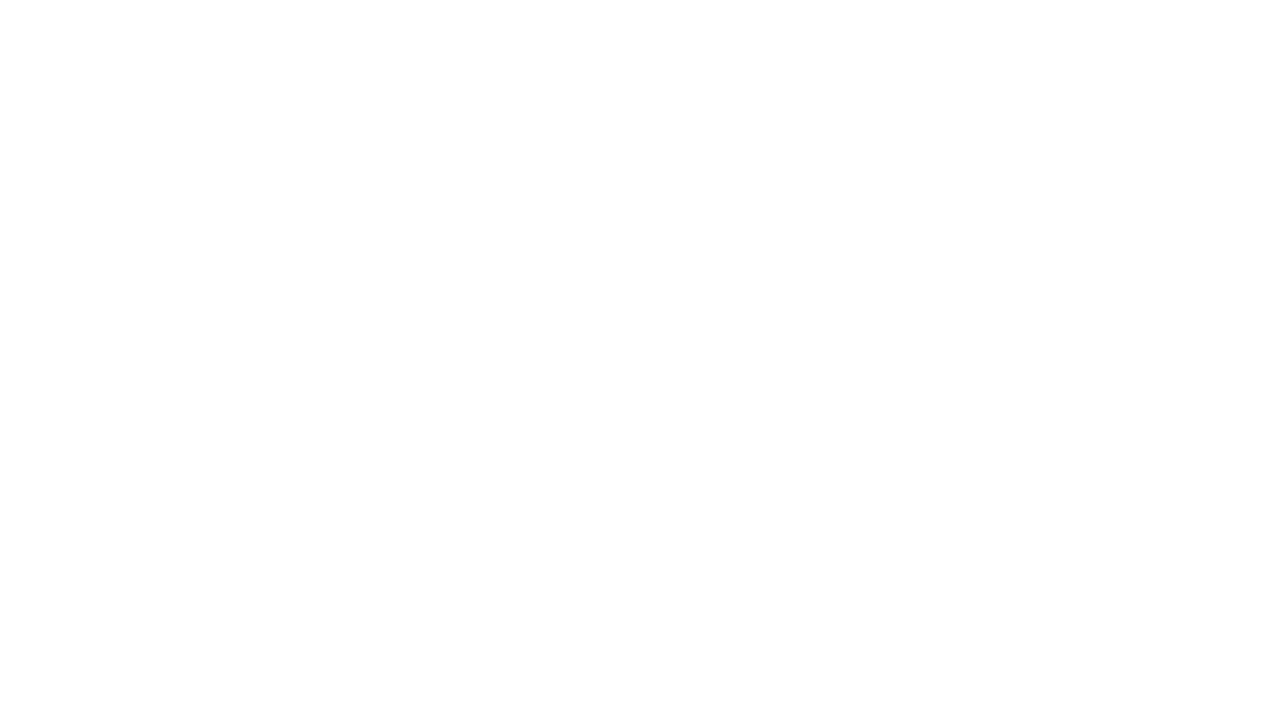

Waited 5 seconds for dynamic content to load
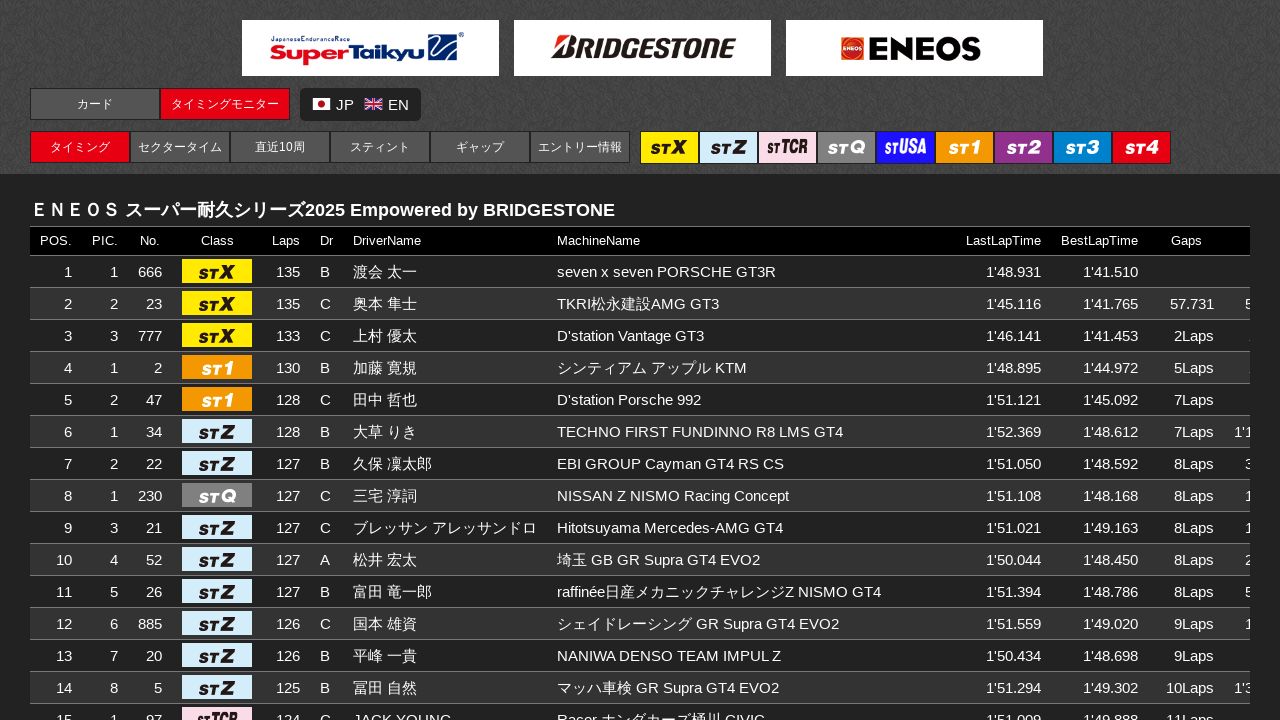

Network idle state reached - page content fully loaded
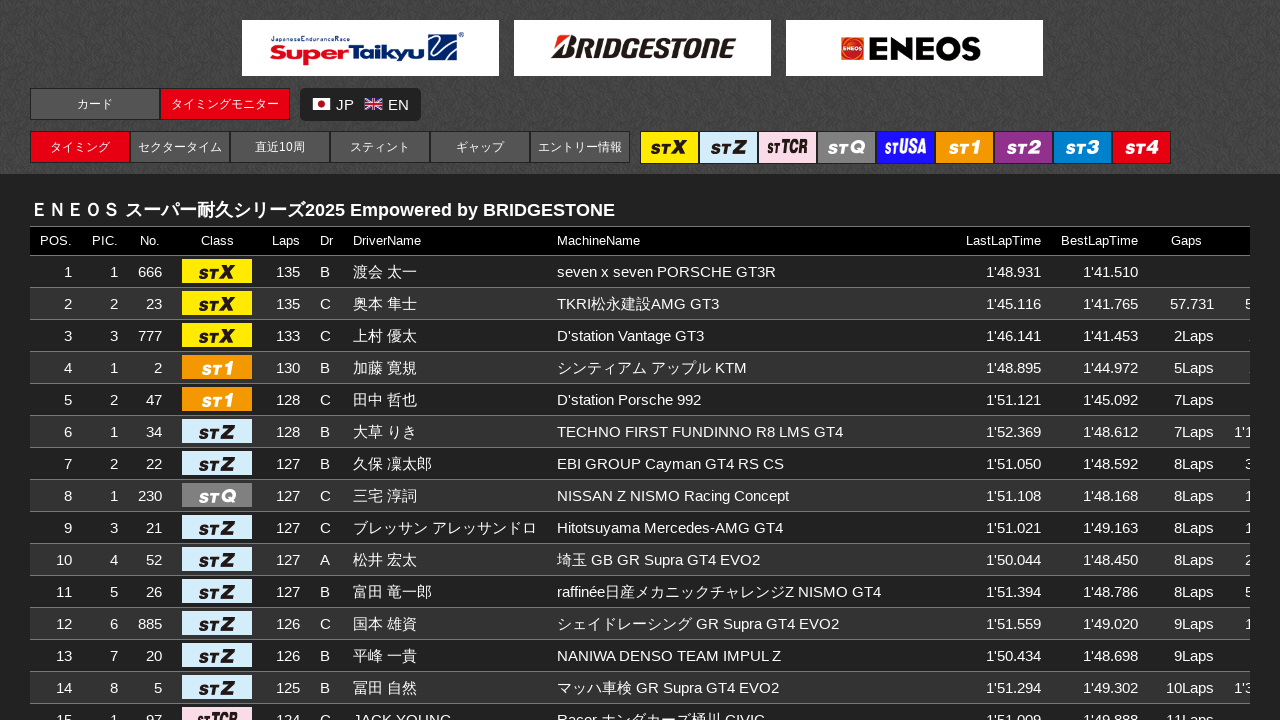

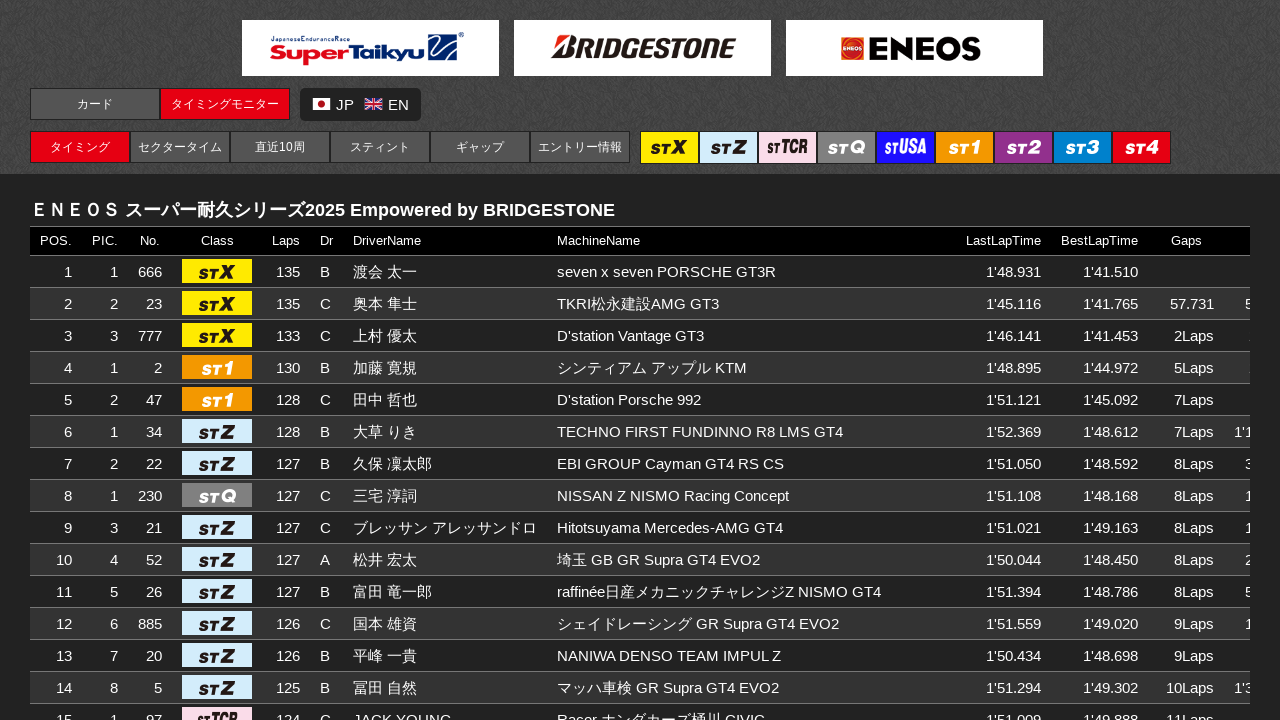